Tests a text box form on DemoQA by filling in user details (name, email, current address, permanent address), submitting the form, and verifying the results are displayed correctly.

Starting URL: https://demoqa.com/text-box

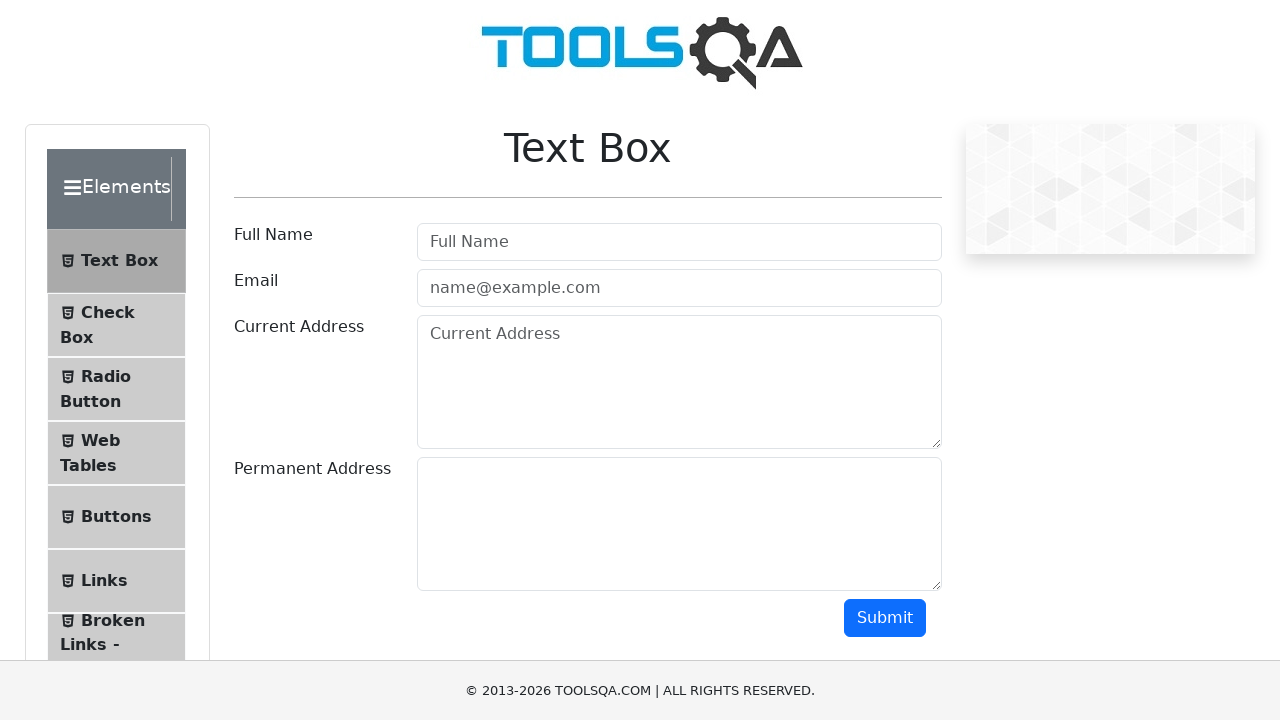

Filled user name field with 'James Bond' on #userName
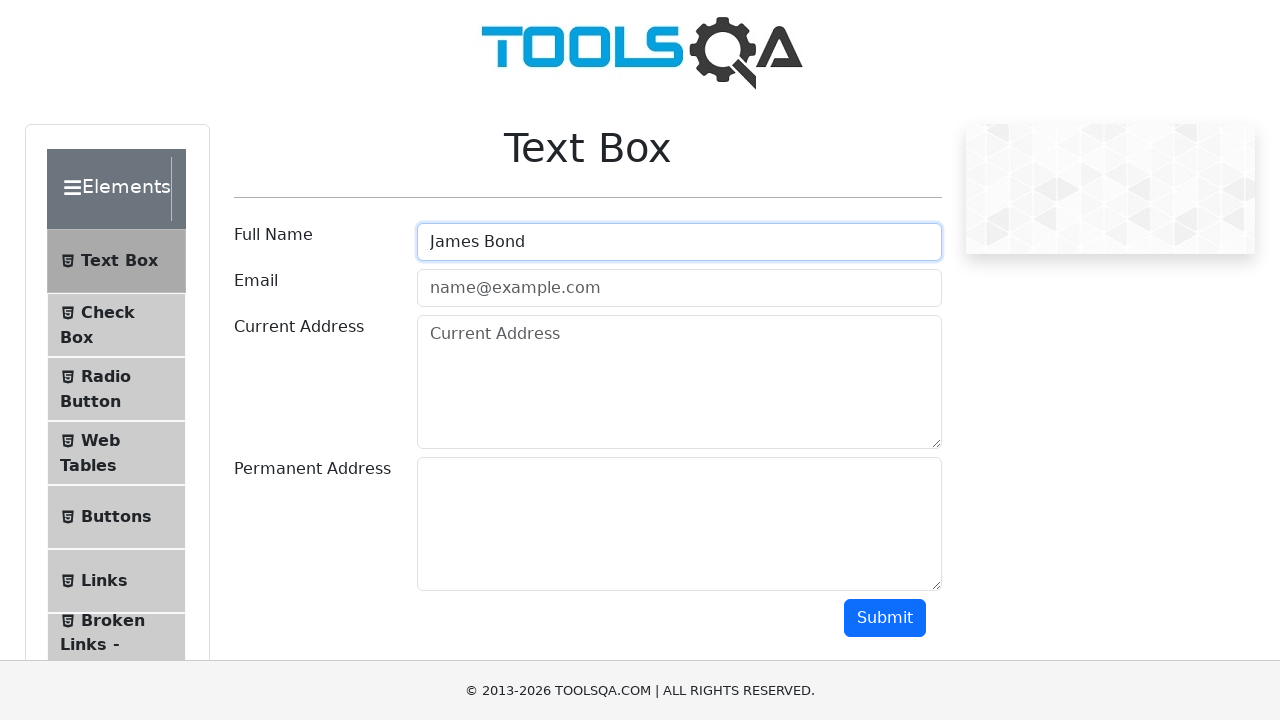

Filled email field with 'james.bond@gmail.com' on #userEmail
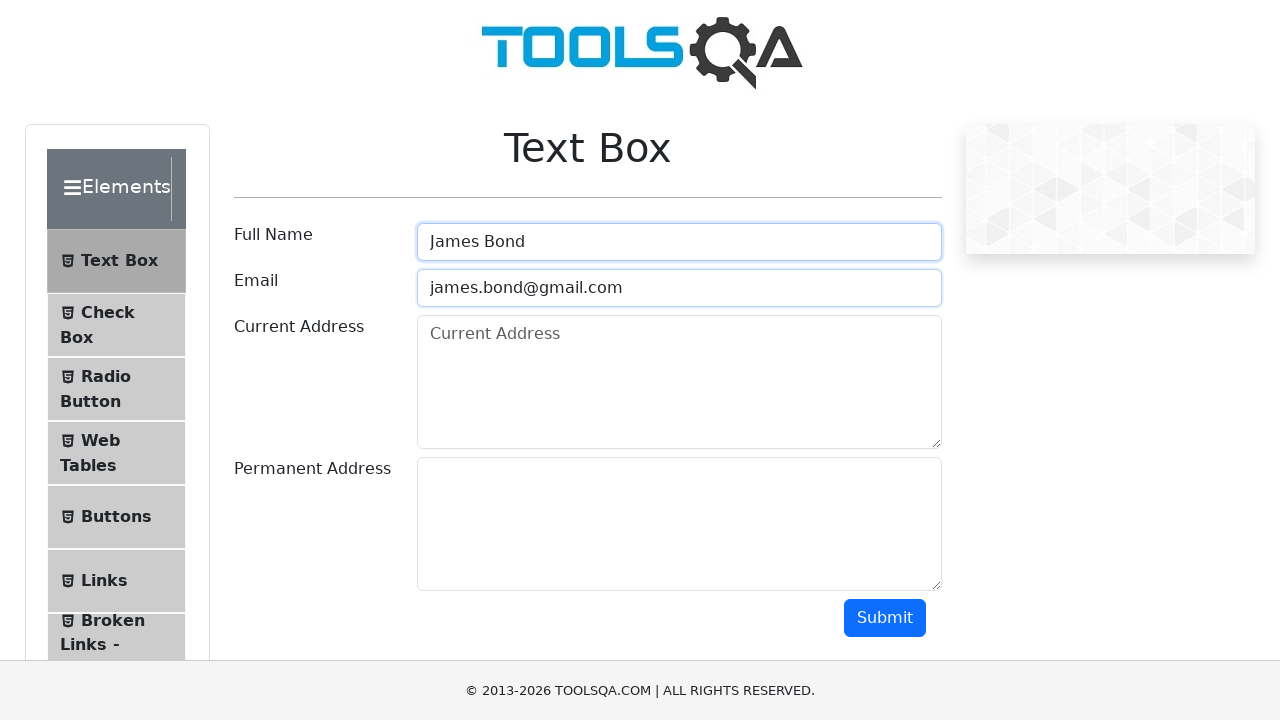

Filled current address field with 'Wall Street 221' on #currentAddress
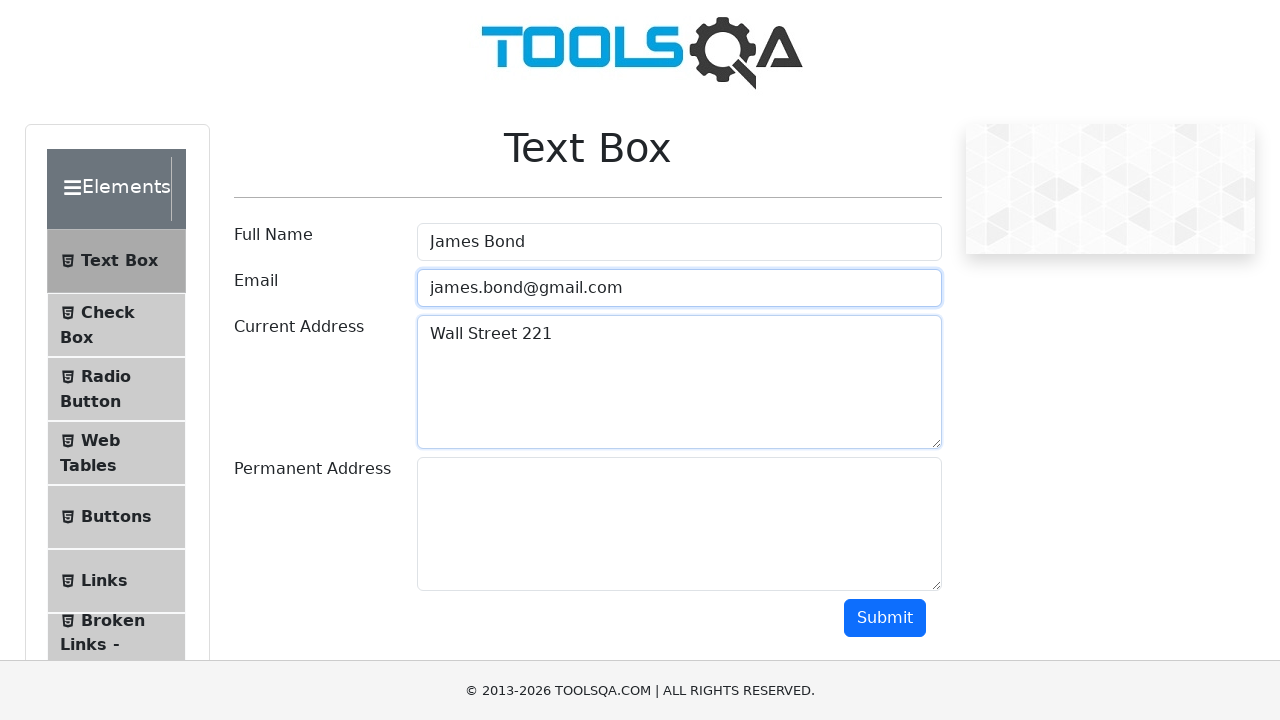

Filled permanent address field with 'Trump Tower' on #permanentAddress
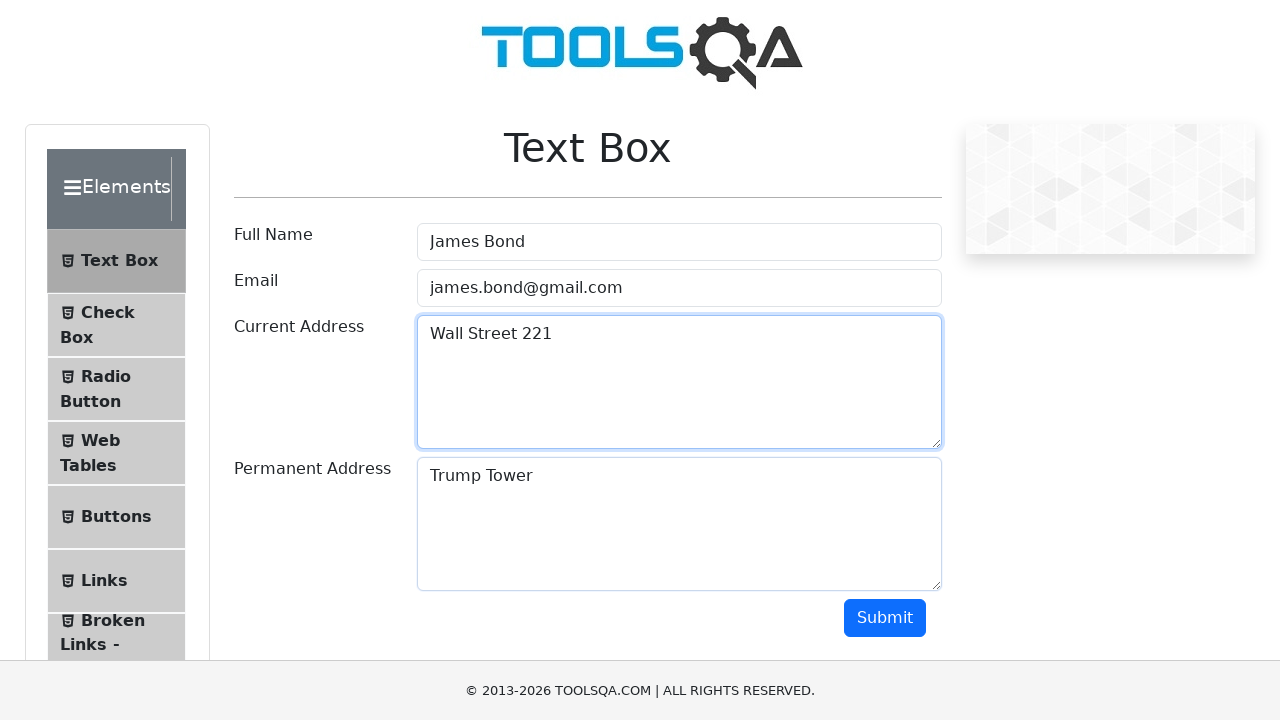

Scrolled submit button into view
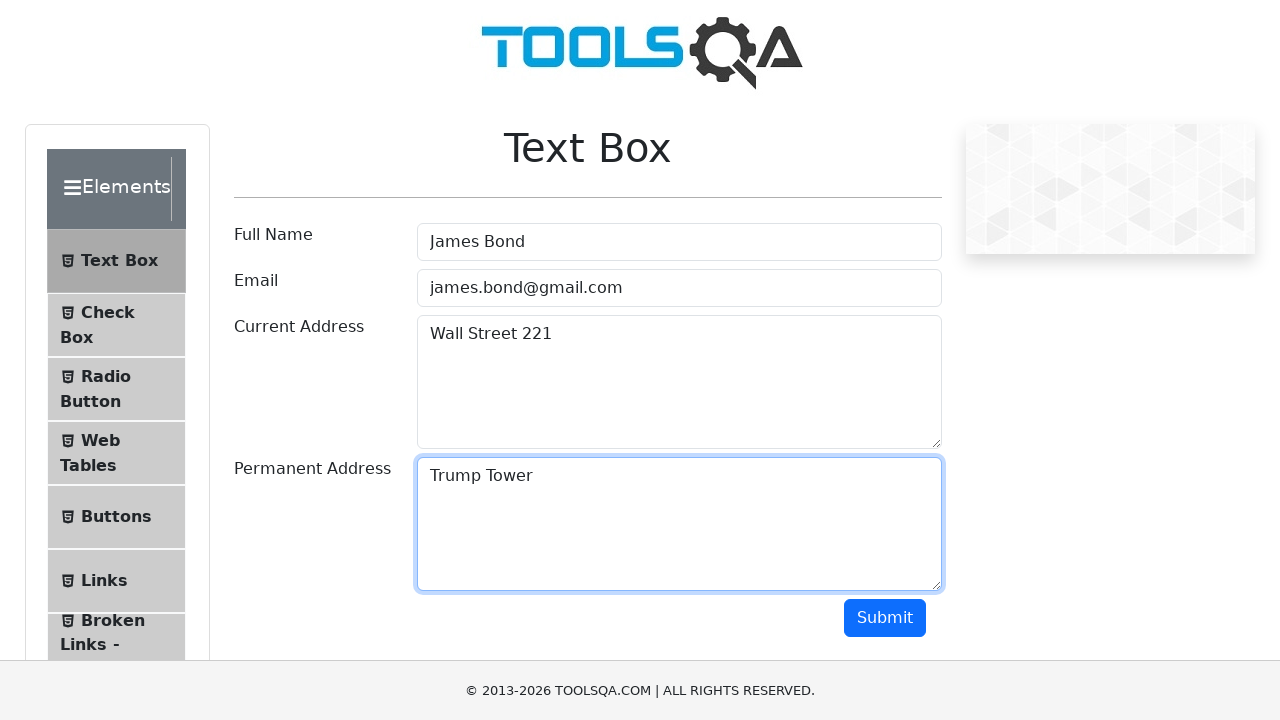

Clicked submit button to submit form at (885, 618) on #submit
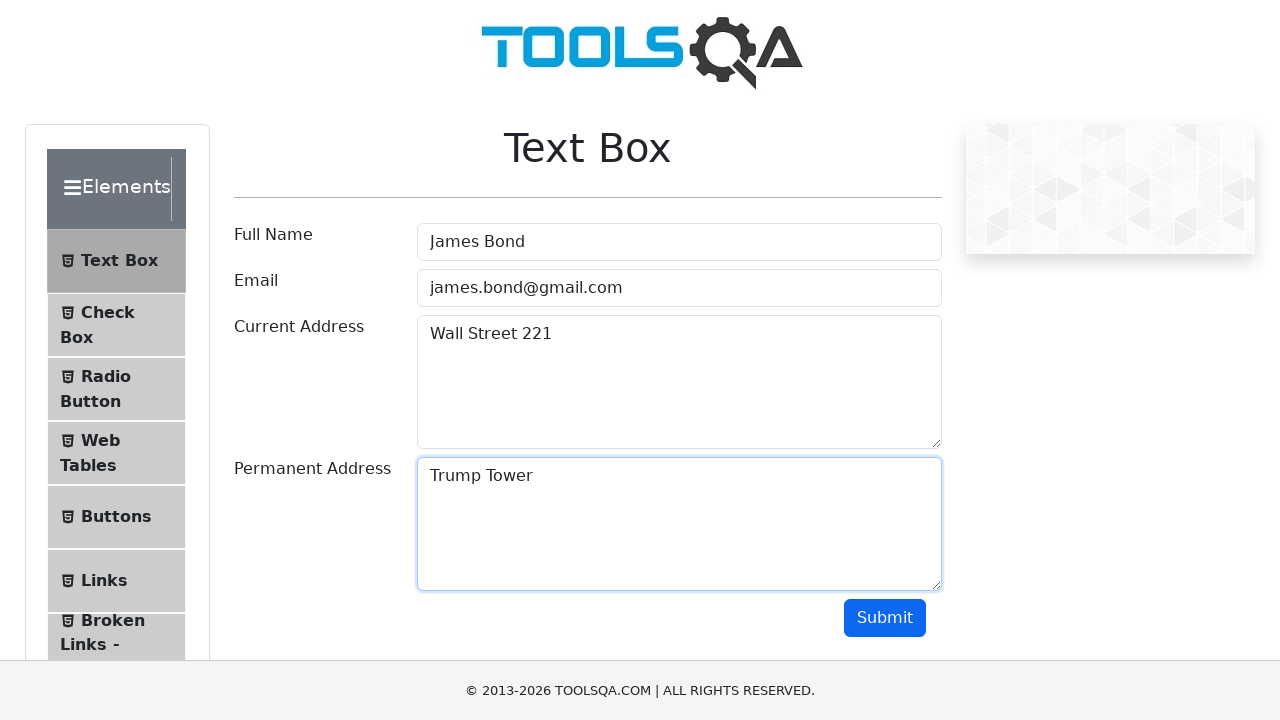

Waited for result name field to display
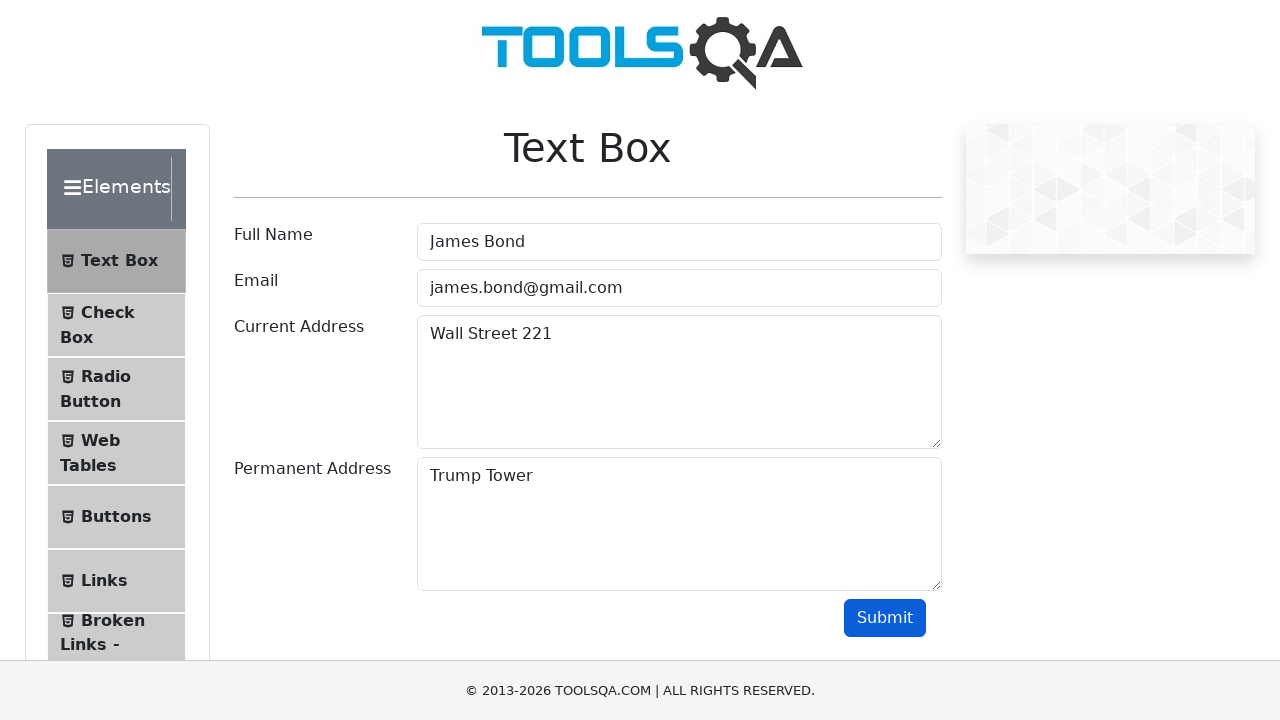

Verified name result contains 'James Bond'
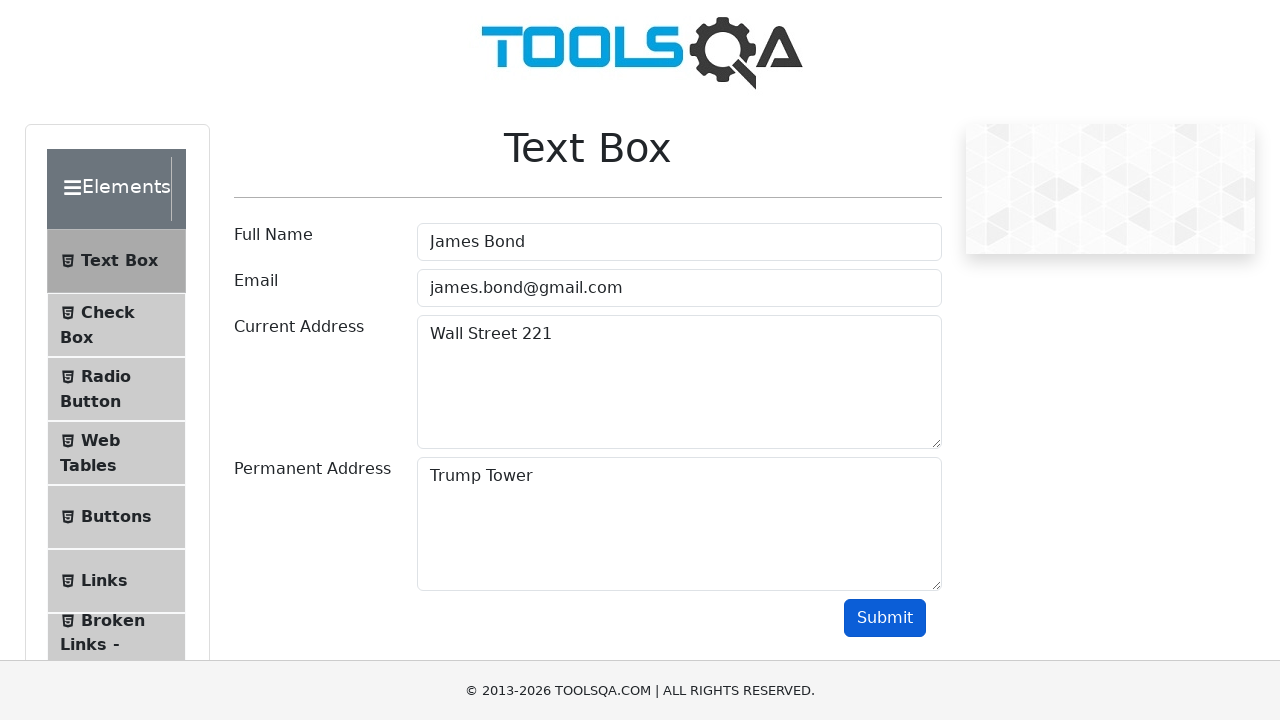

Verified email result contains 'james.bond@gmail.com'
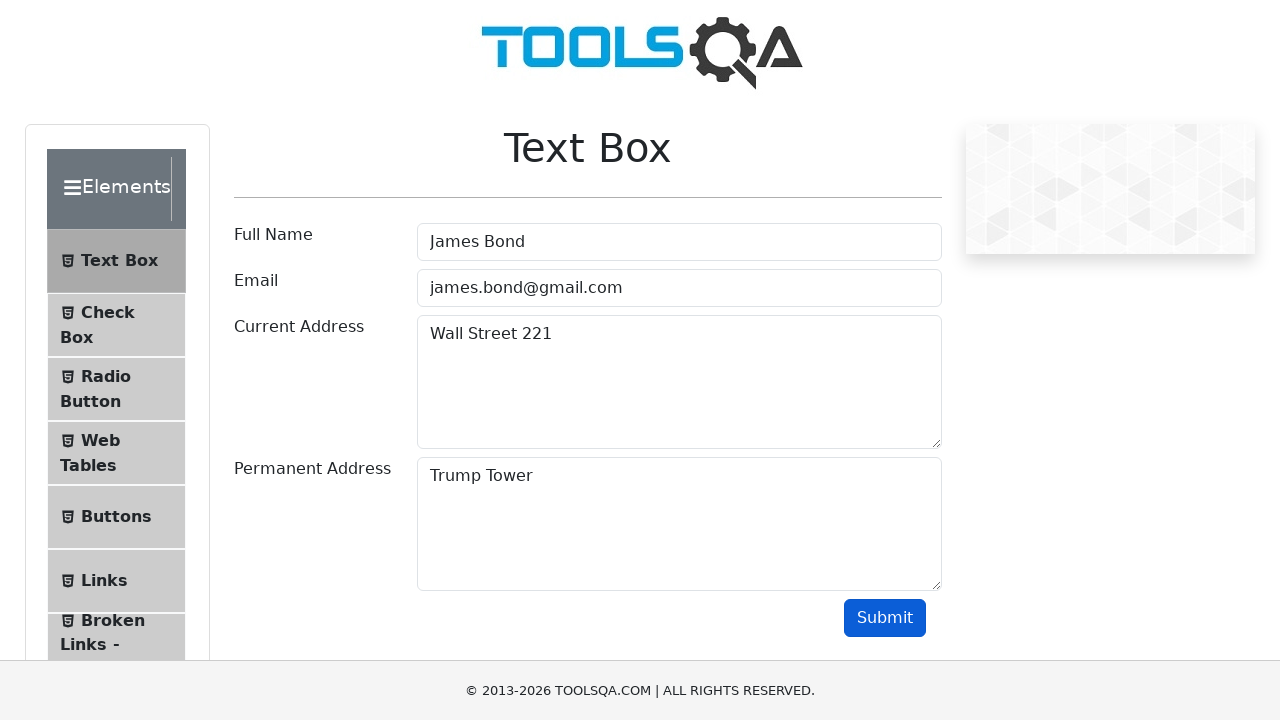

Verified current address result contains 'Wall Street 221'
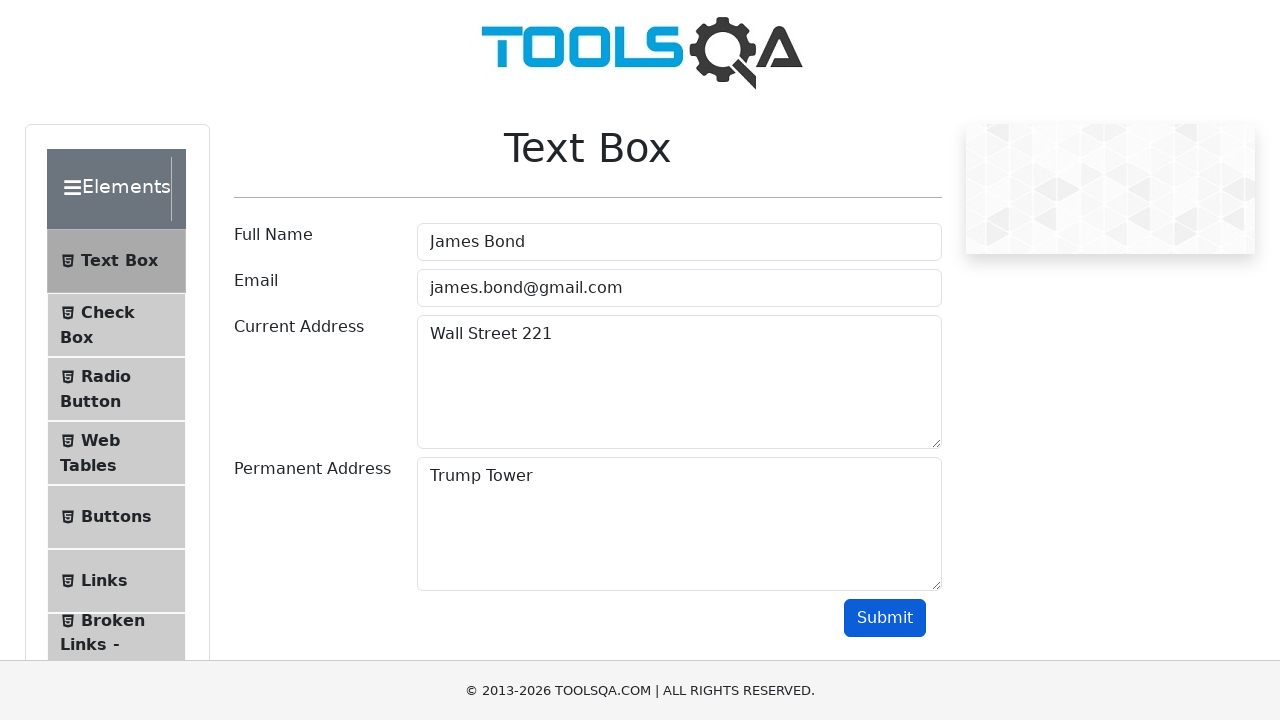

Verified permanent address result contains 'Trump Tower'
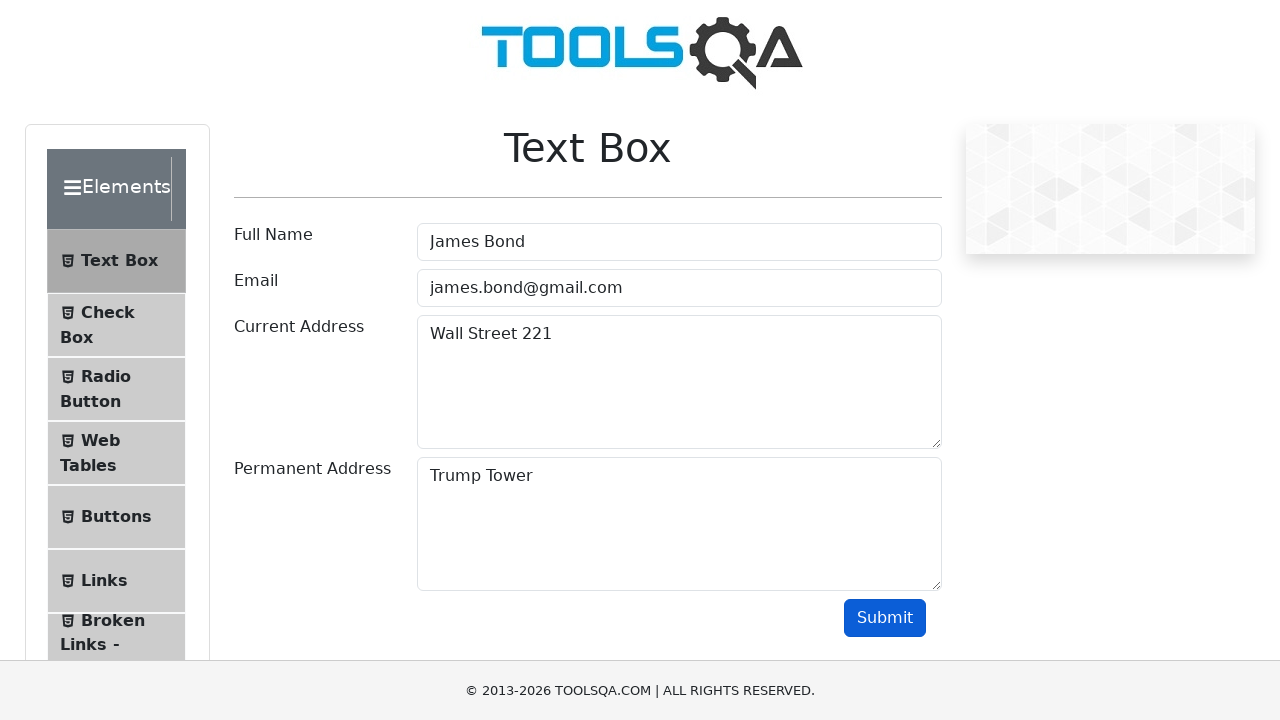

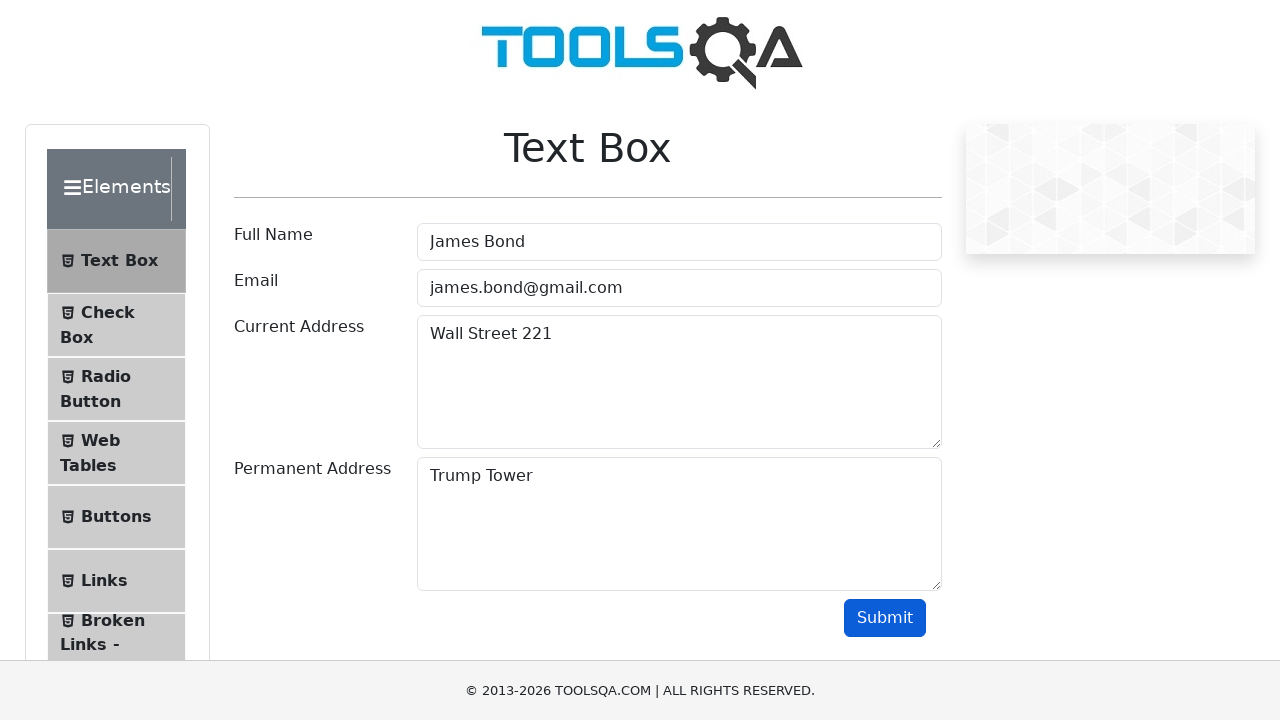